Tests table sorting functionality by clicking on a column header to sort, then navigates through pagination to find a specific item ("Rice") in the table.

Starting URL: https://rahulshettyacademy.com/seleniumPractise/#/offers

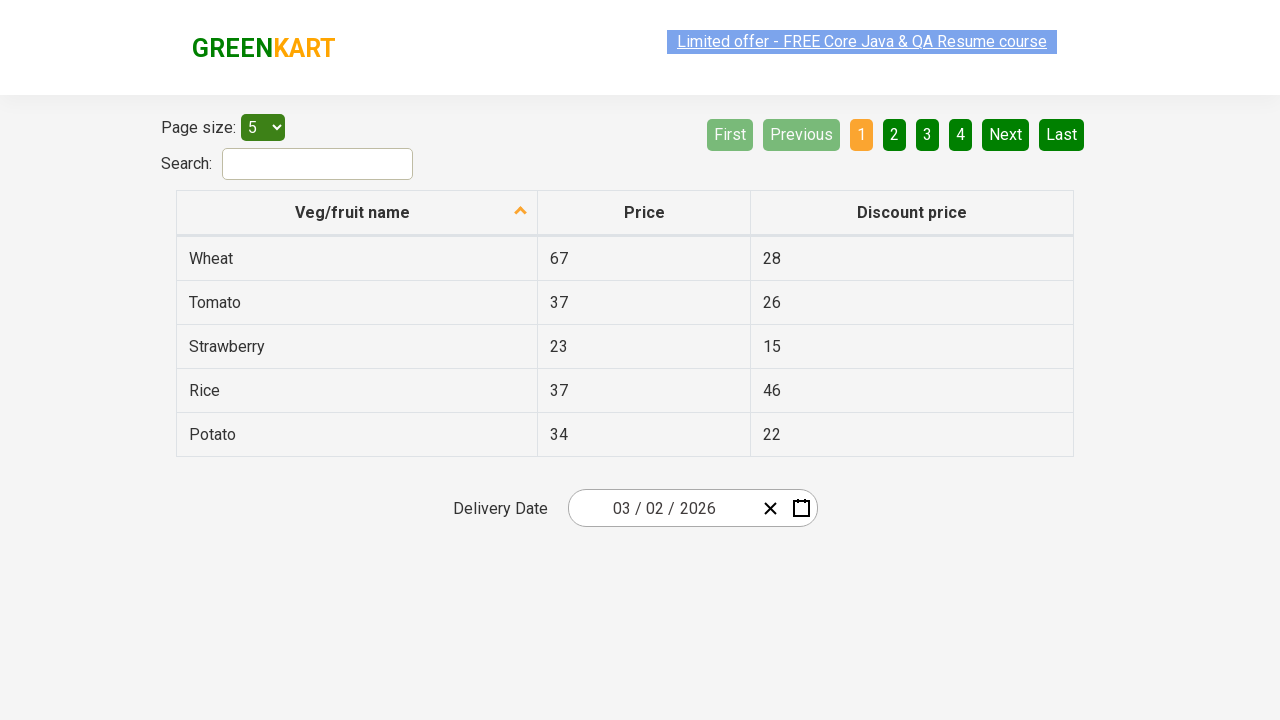

Clicked first column header to trigger sorting at (357, 213) on xpath=//tr/th[1]
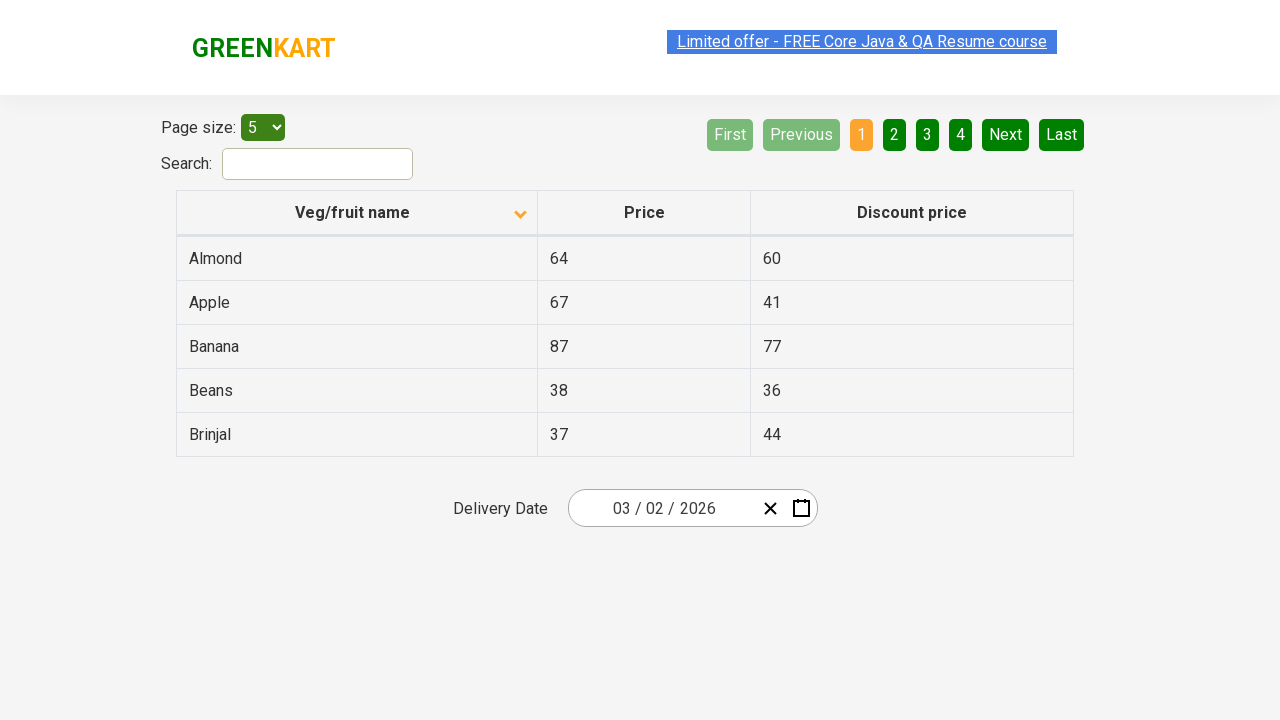

Table data loaded after sorting
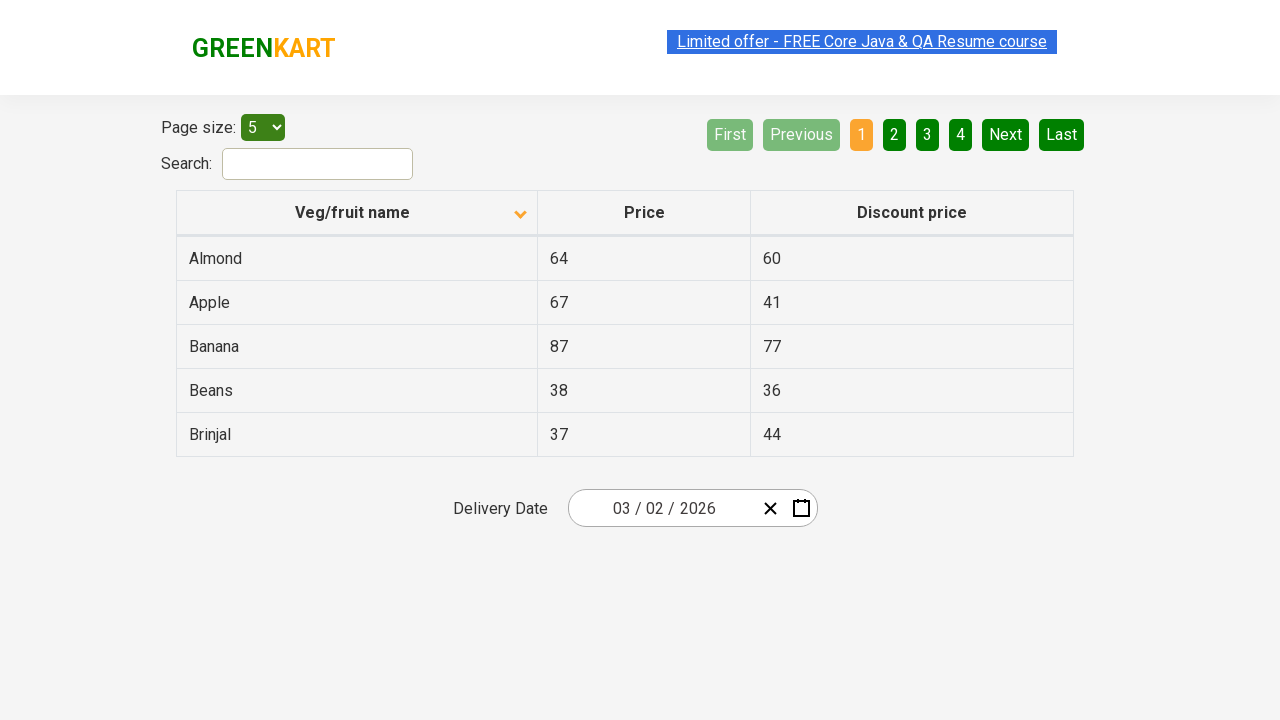

Retrieved 5 rows from current page
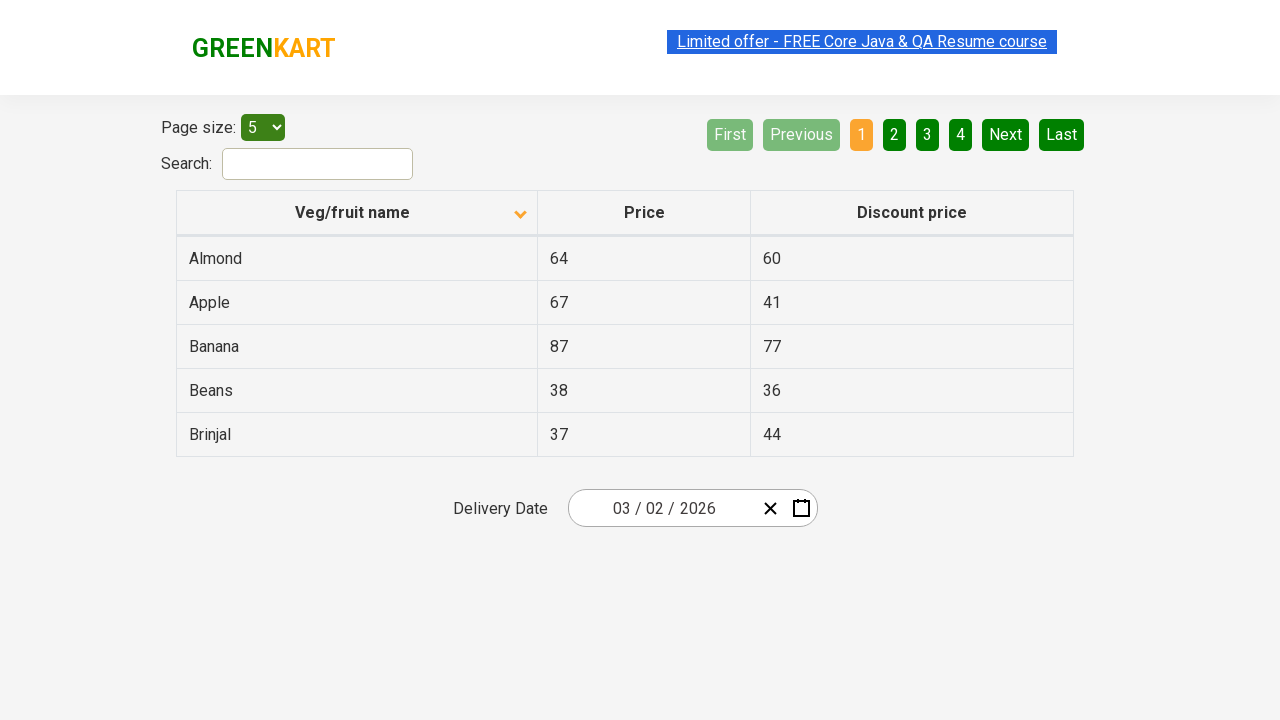

Clicked Next button to navigate to next page at (1006, 134) on [aria-label='Next']
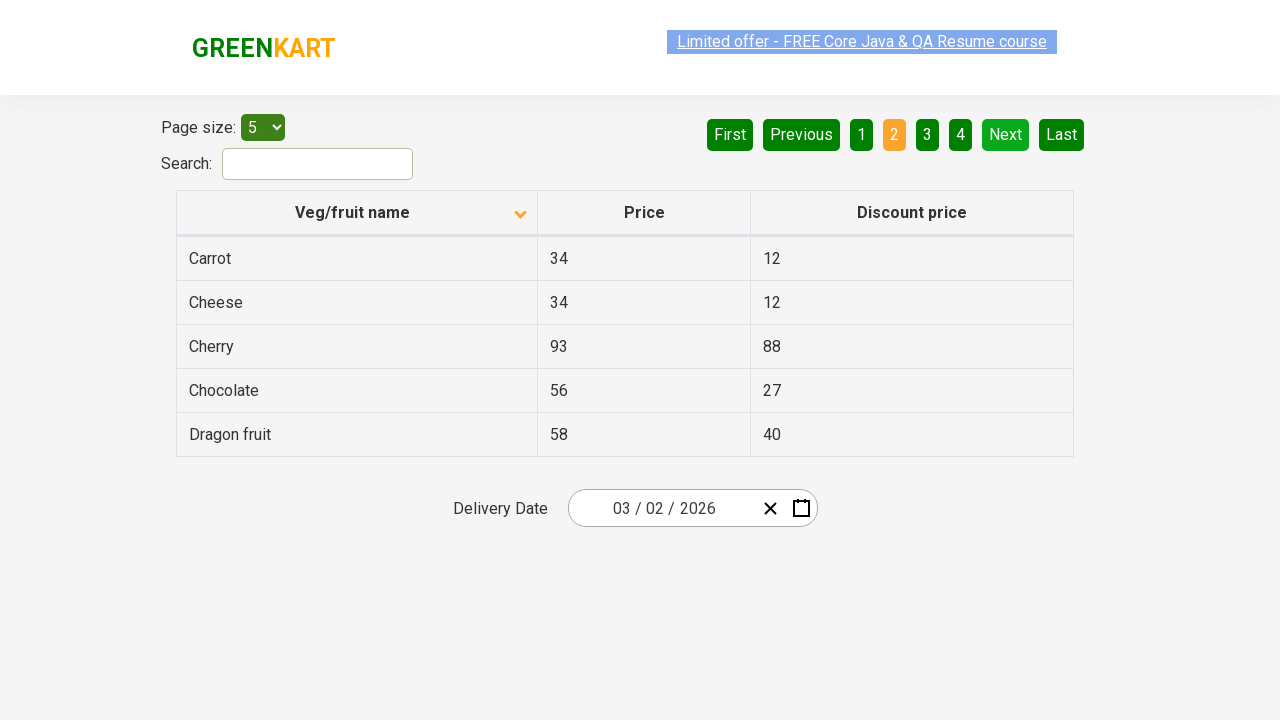

Waited 500ms for page to update
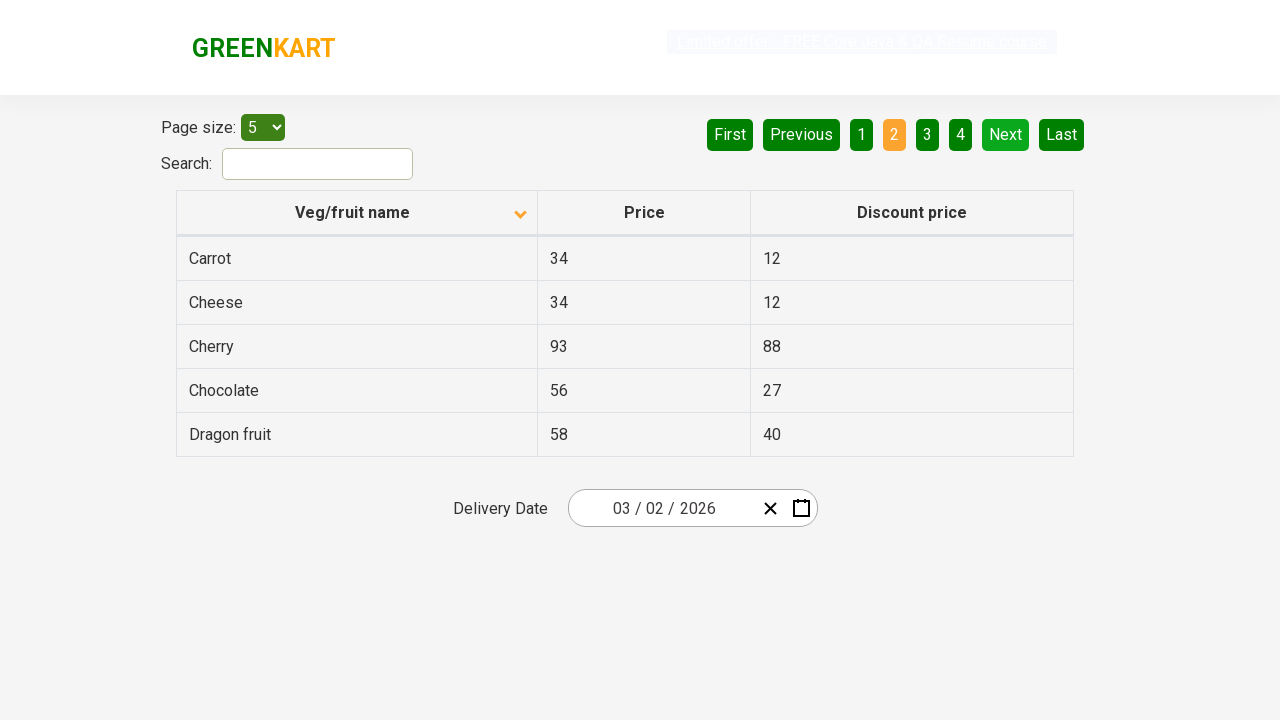

Retrieved 5 rows from current page
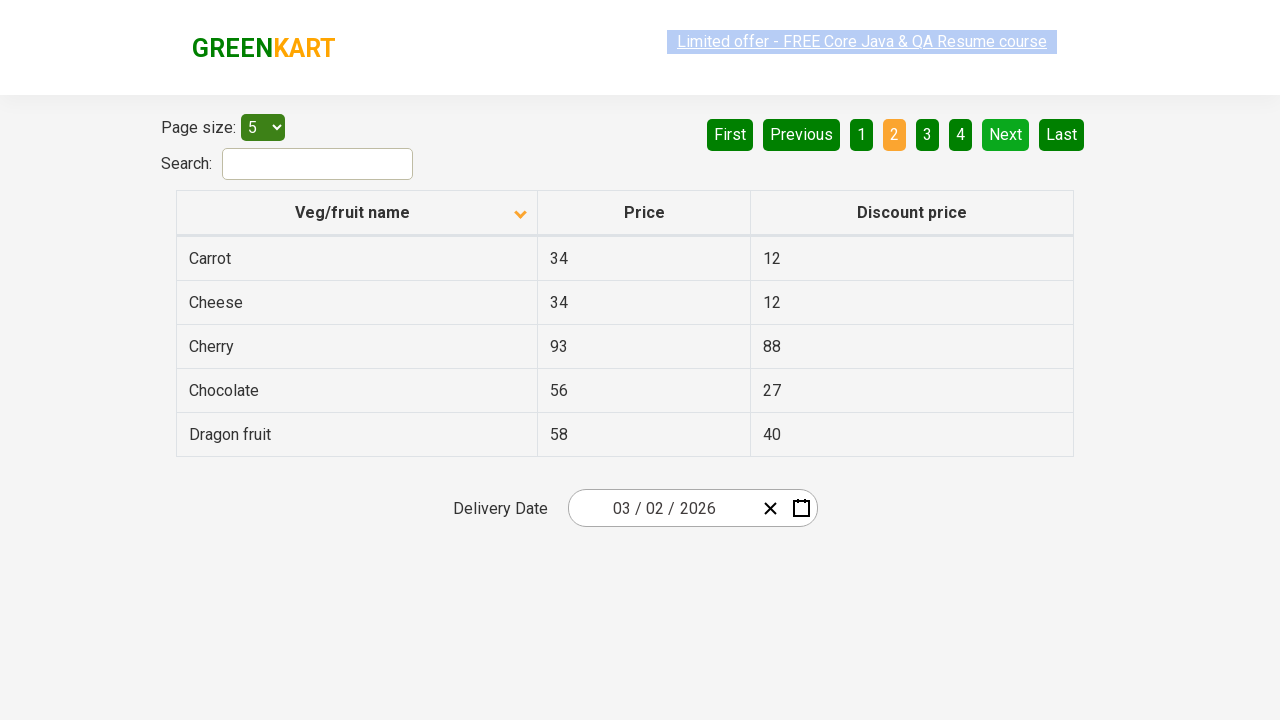

Clicked Next button to navigate to next page at (1006, 134) on [aria-label='Next']
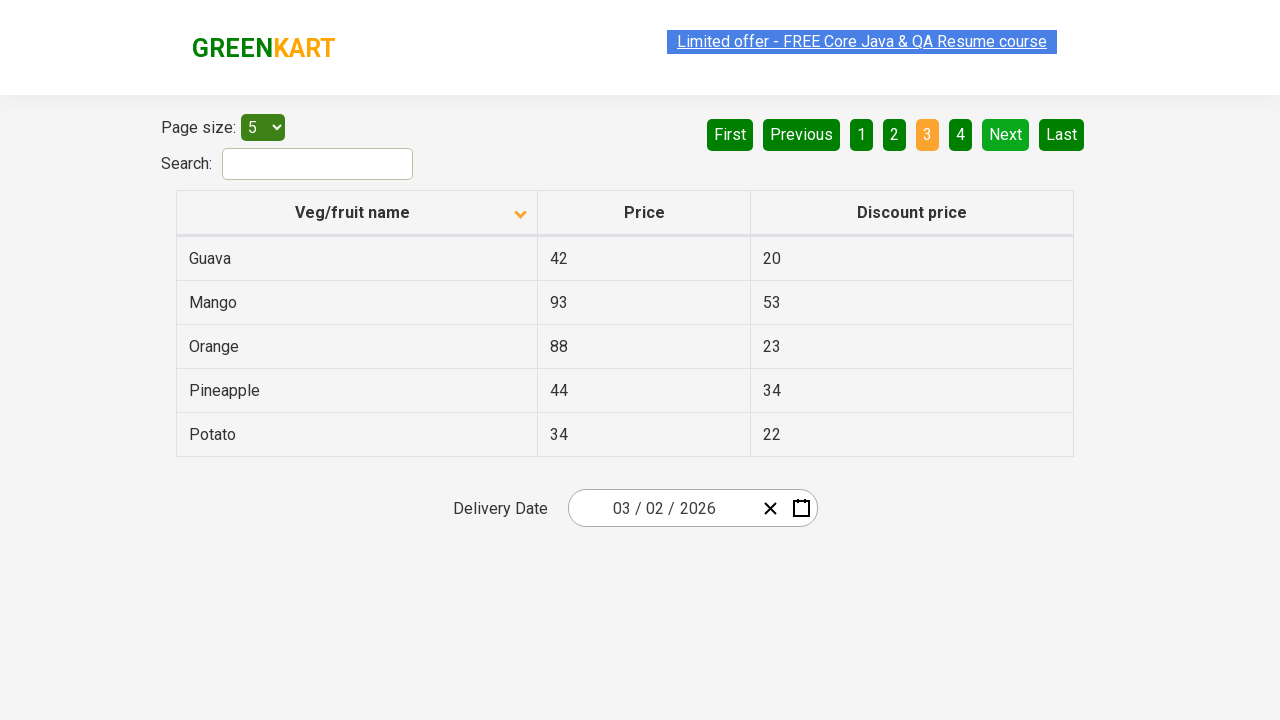

Waited 500ms for page to update
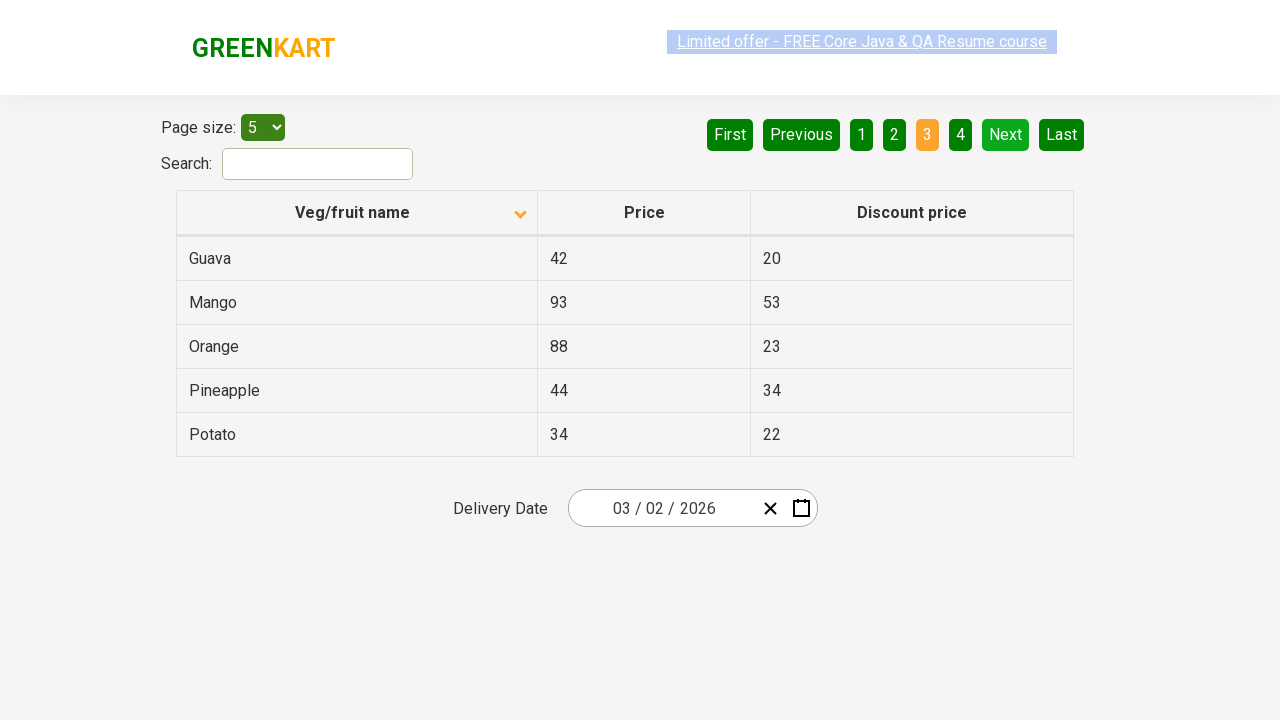

Retrieved 5 rows from current page
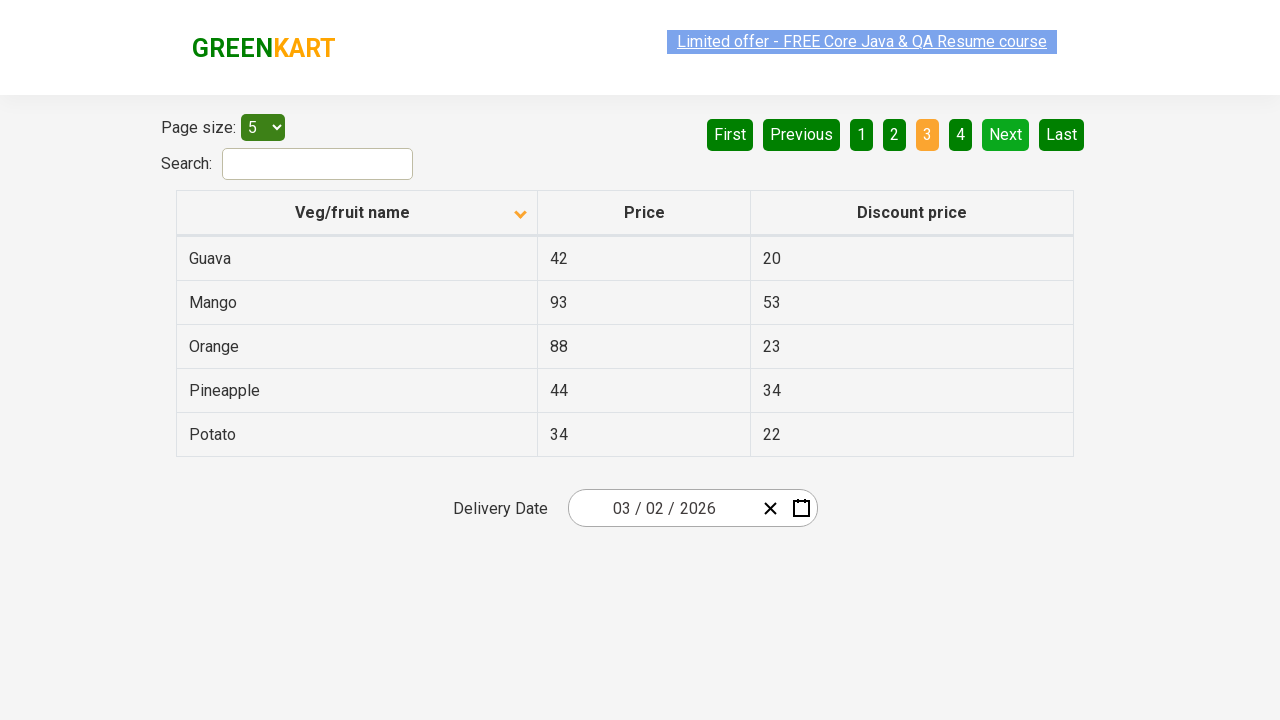

Clicked Next button to navigate to next page at (1006, 134) on [aria-label='Next']
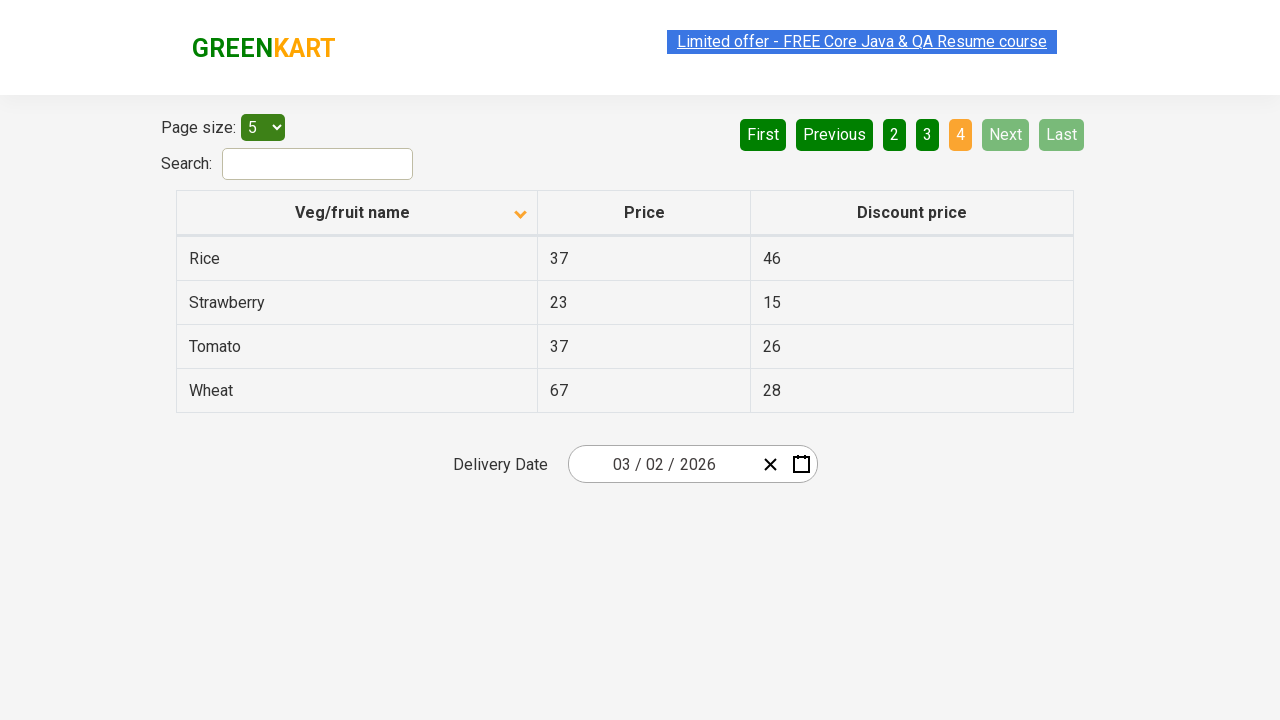

Waited 500ms for page to update
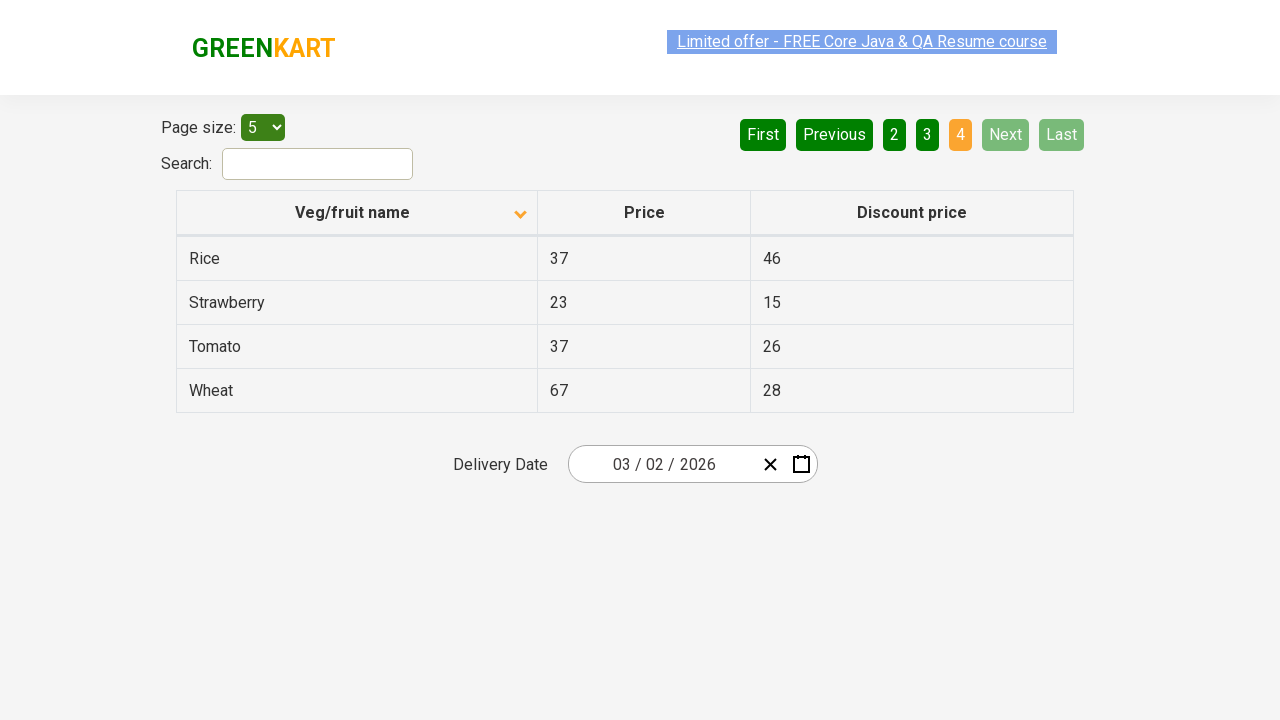

Retrieved 4 rows from current page
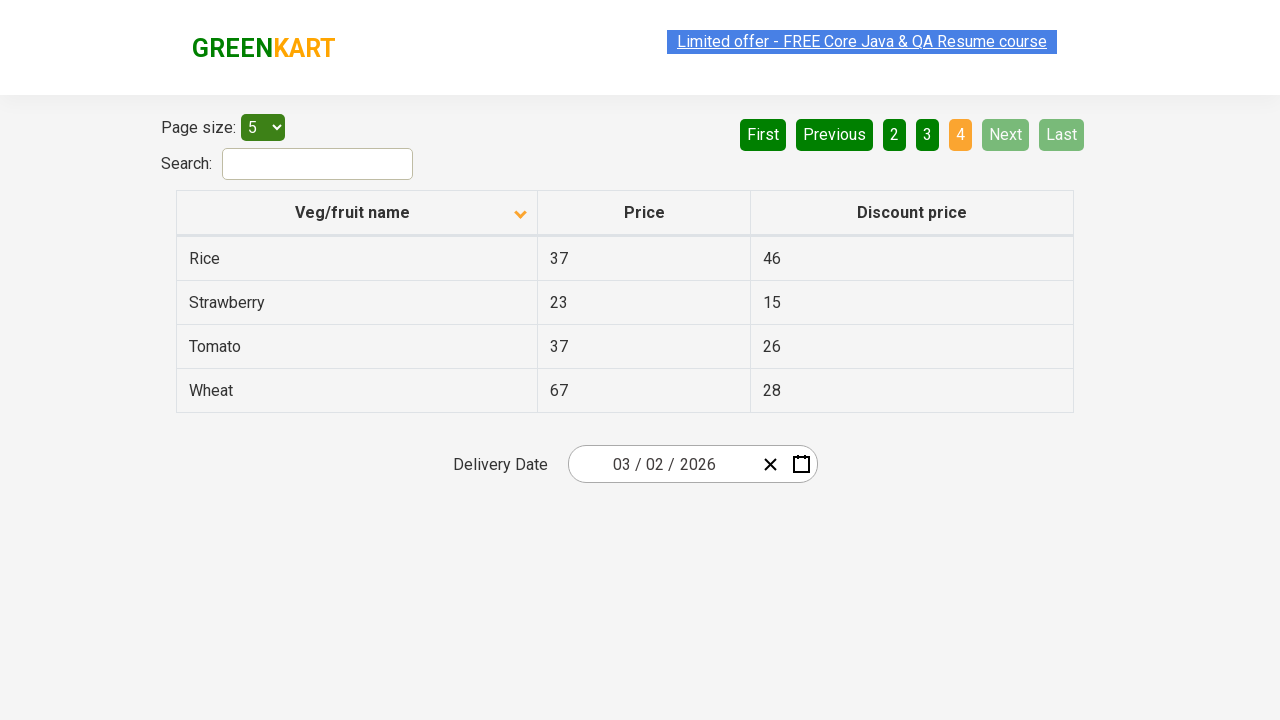

Found 'Rice' in table on current page
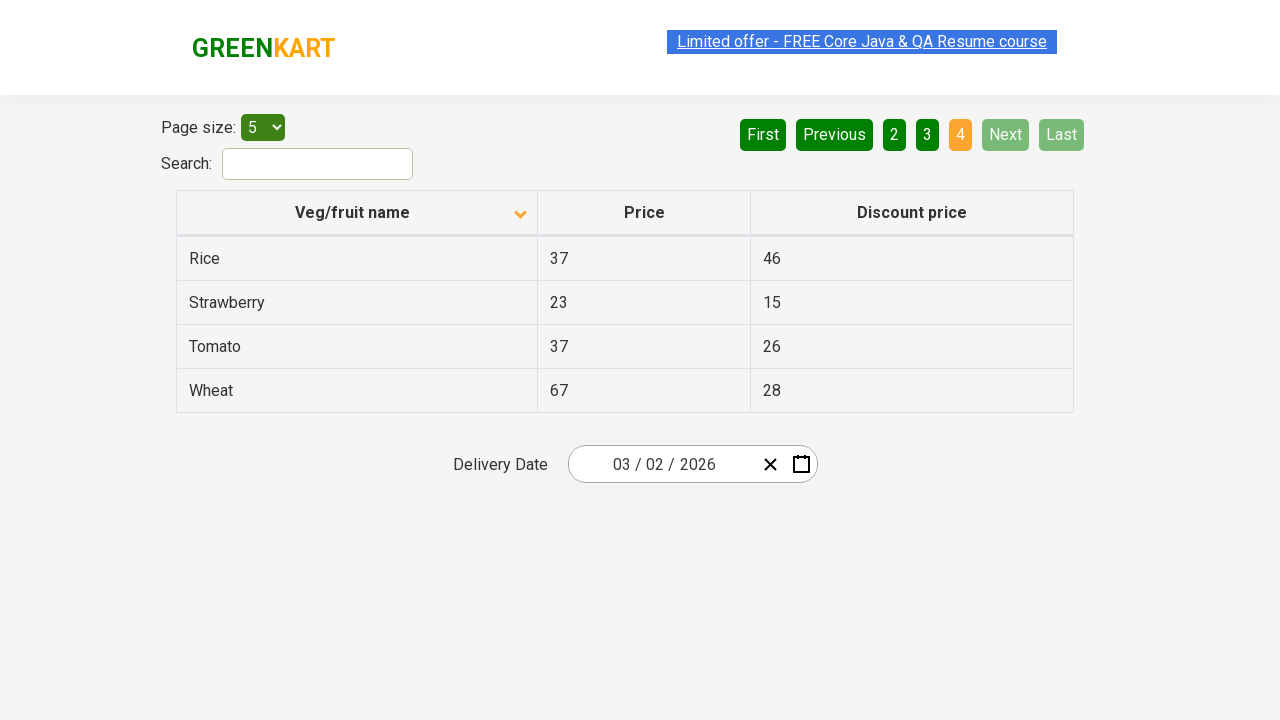

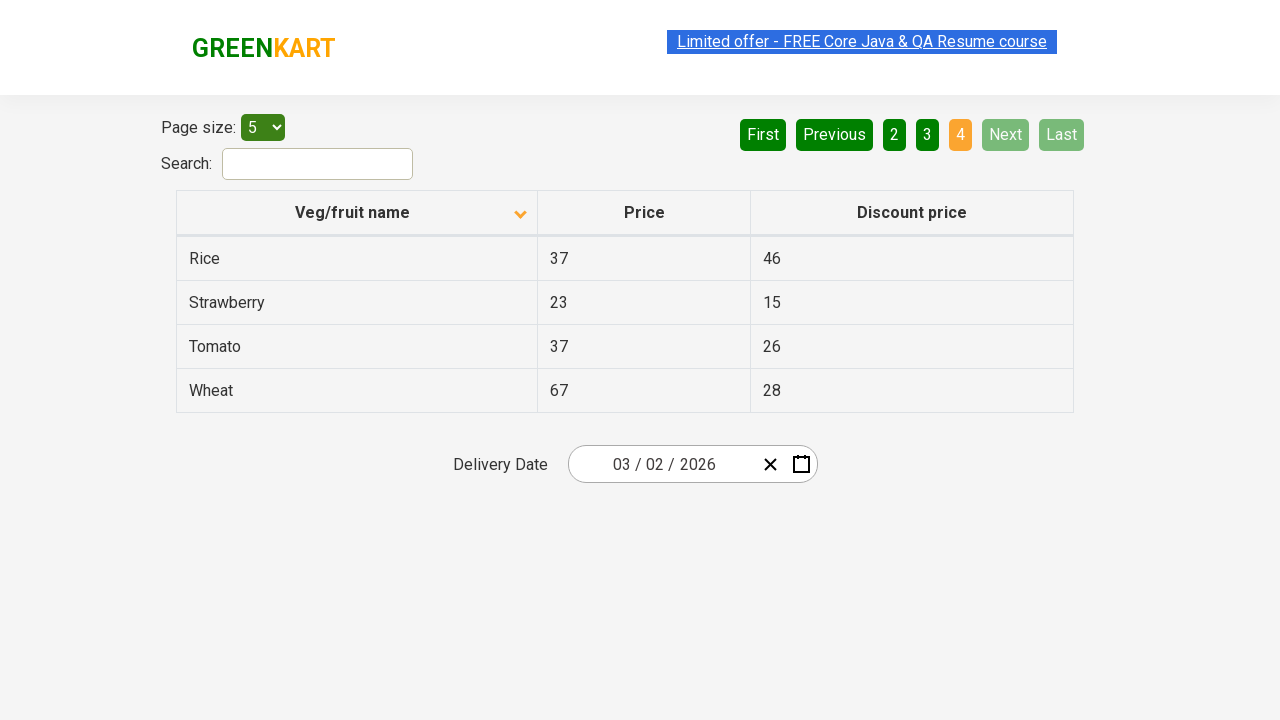